Tests file upload functionality by selecting a file to upload on a file upload form

Starting URL: https://testeroprogramowania.github.io/selenium/fileupload.html

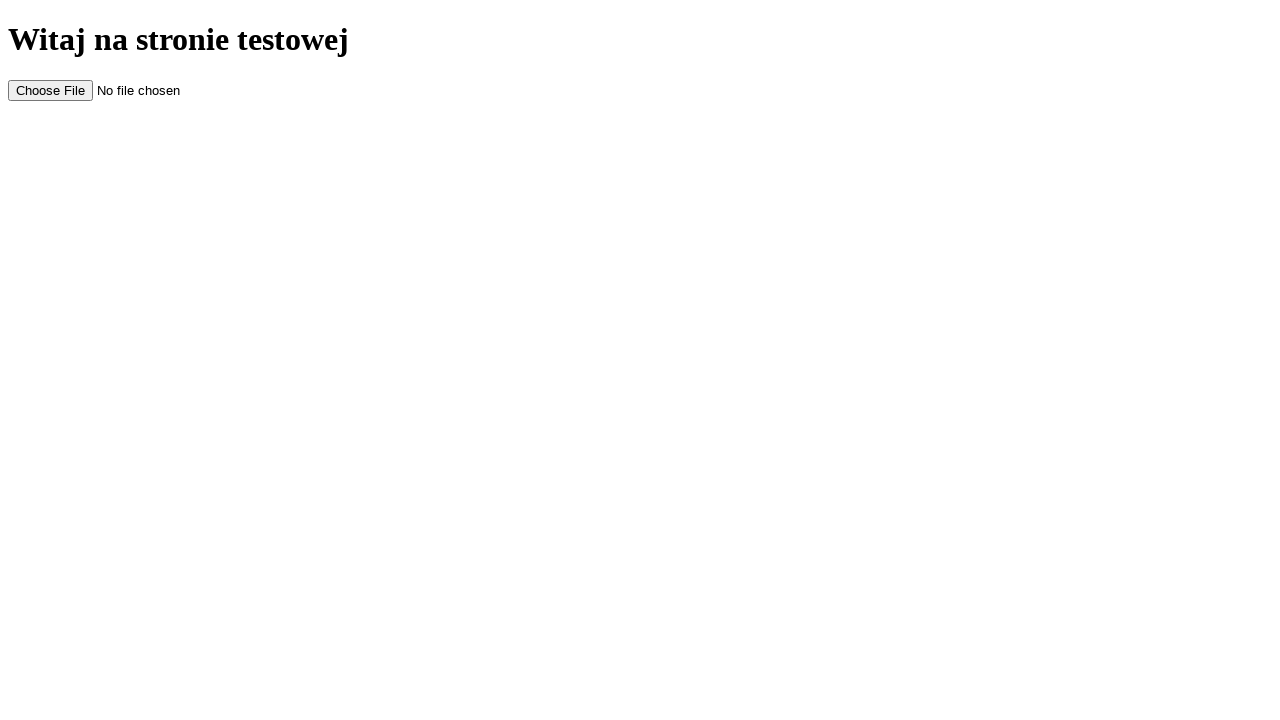

Created temporary PDF file for testing
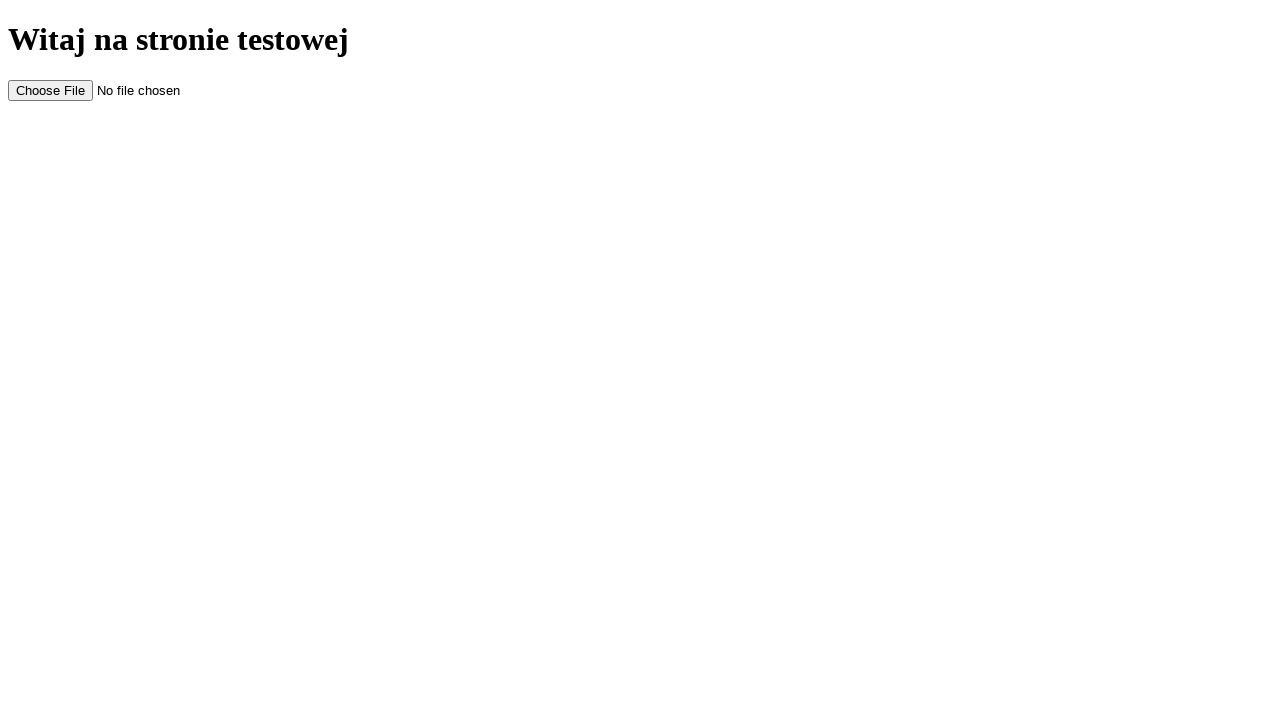

Set input file to upload temporary PDF file
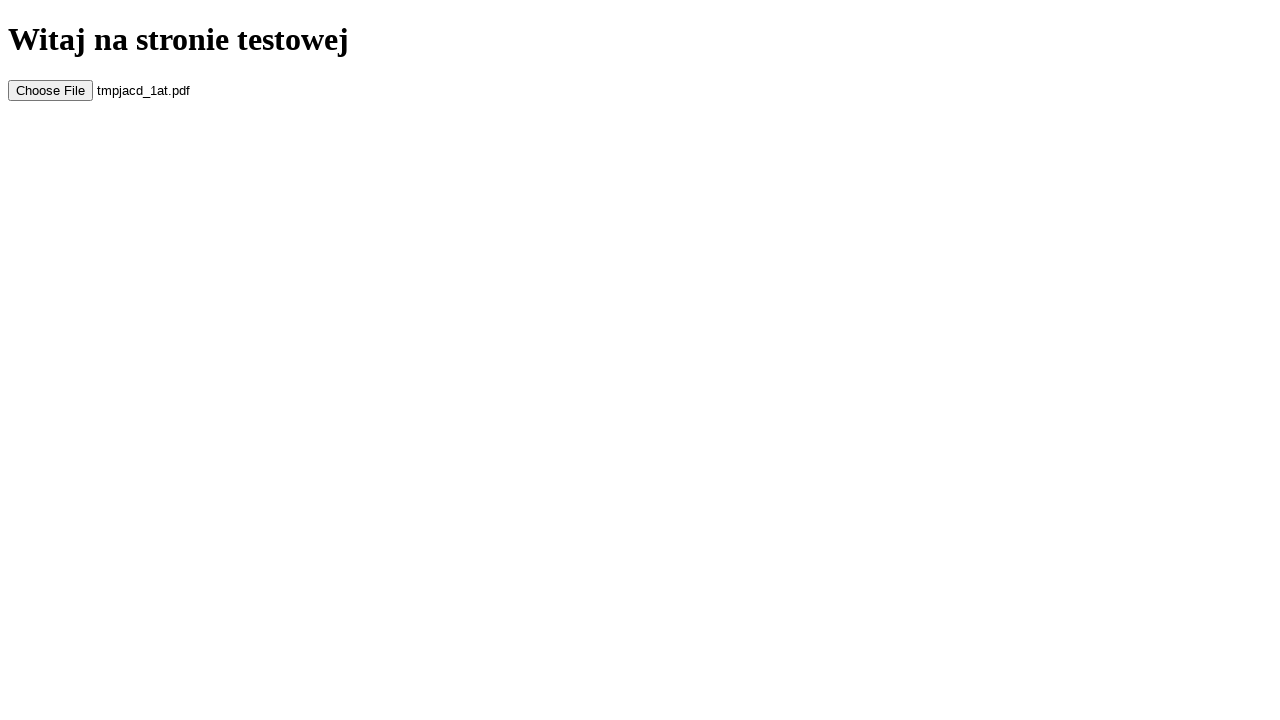

Cleaned up temporary file
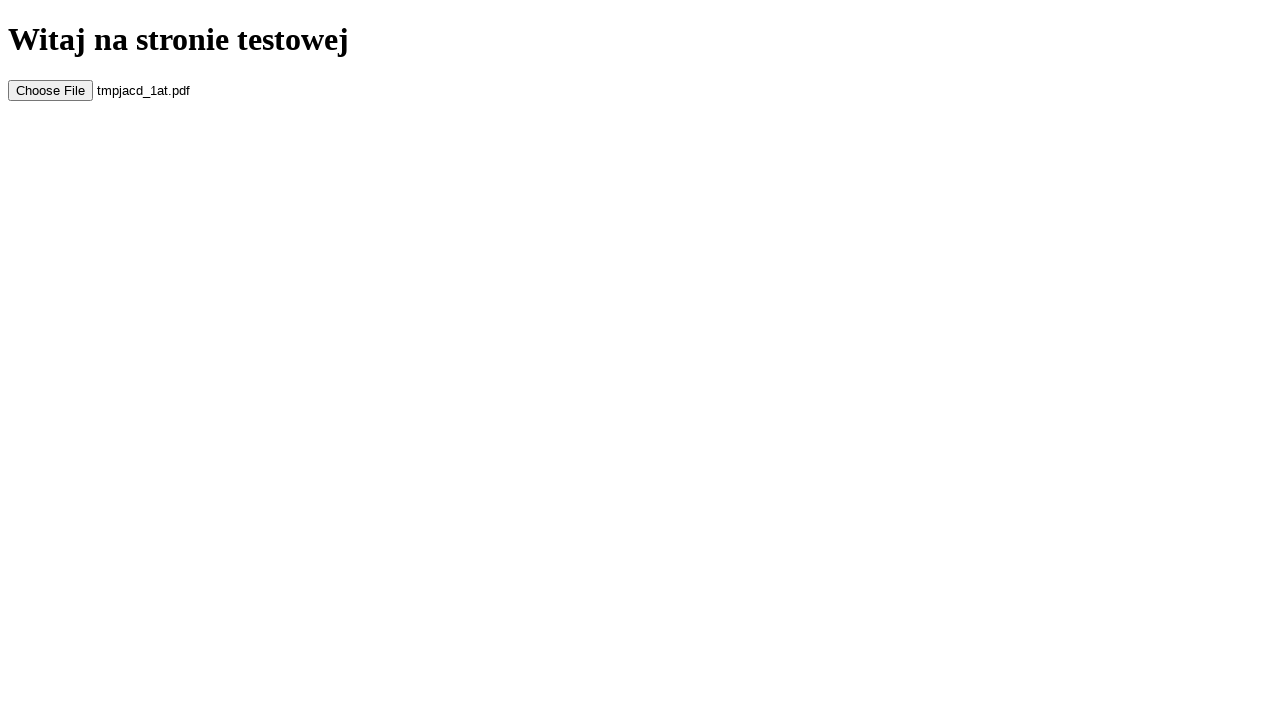

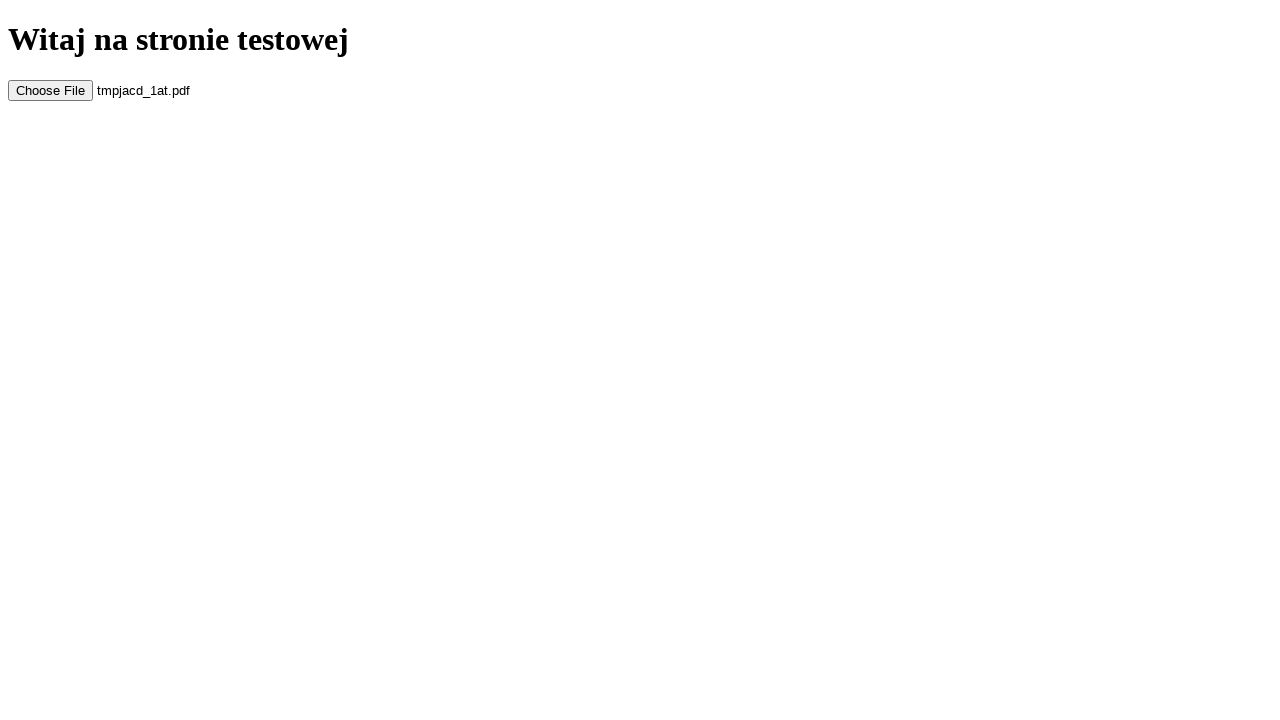